Tests XPath locator strategies (following-sibling and parent axes) by finding buttons in the header and reading their text content on an automation practice page.

Starting URL: https://rahulshettyacademy.com/AutomationPractice/

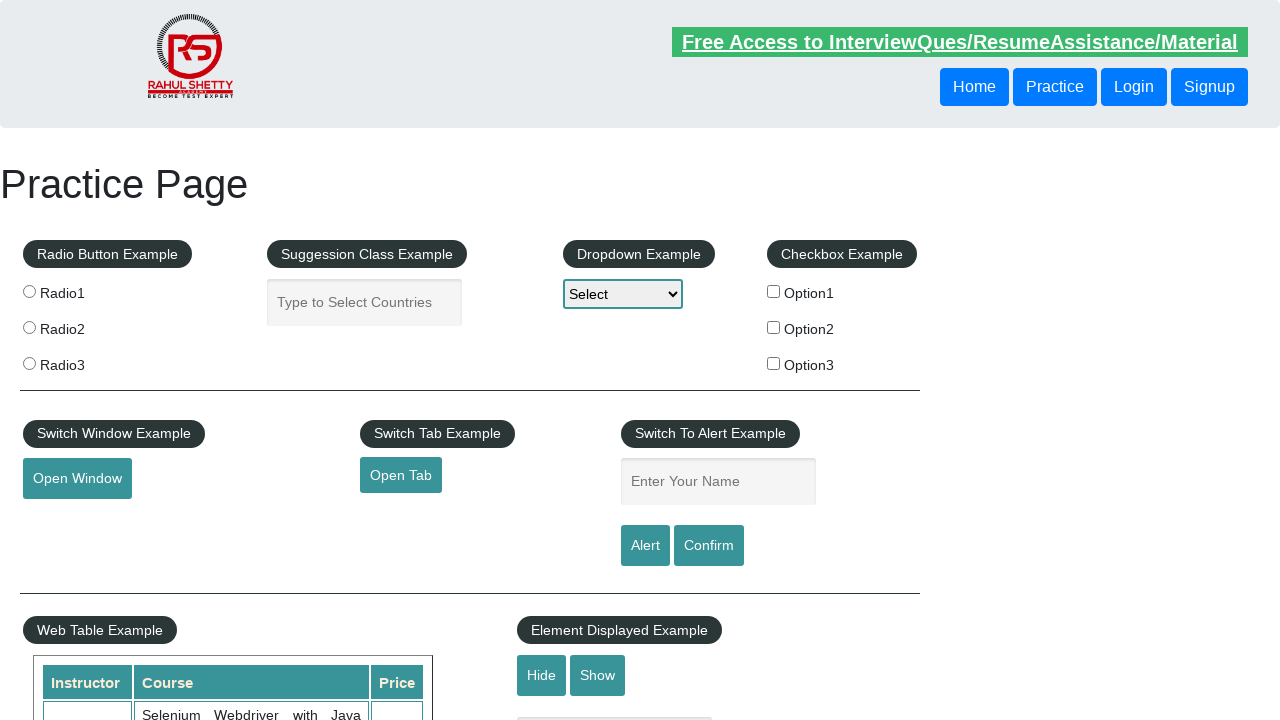

Navigated to automation practice page
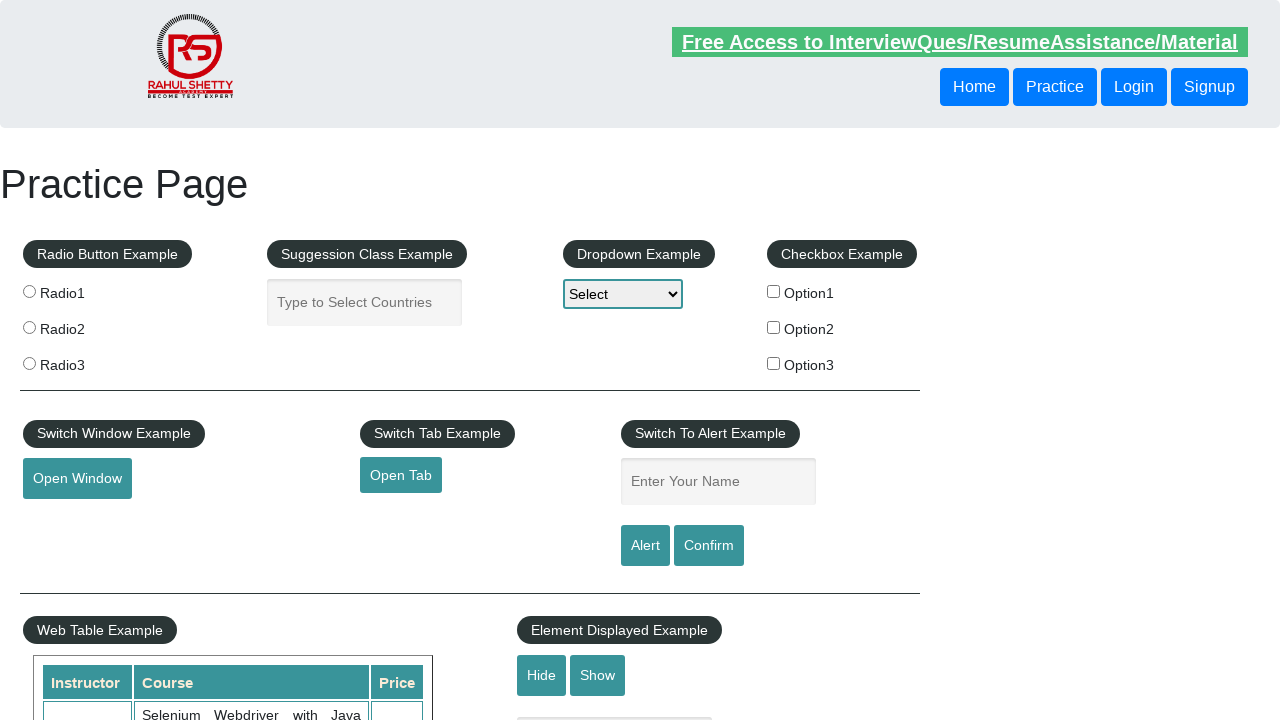

Located button using following-sibling XPath axis and retrieved text content
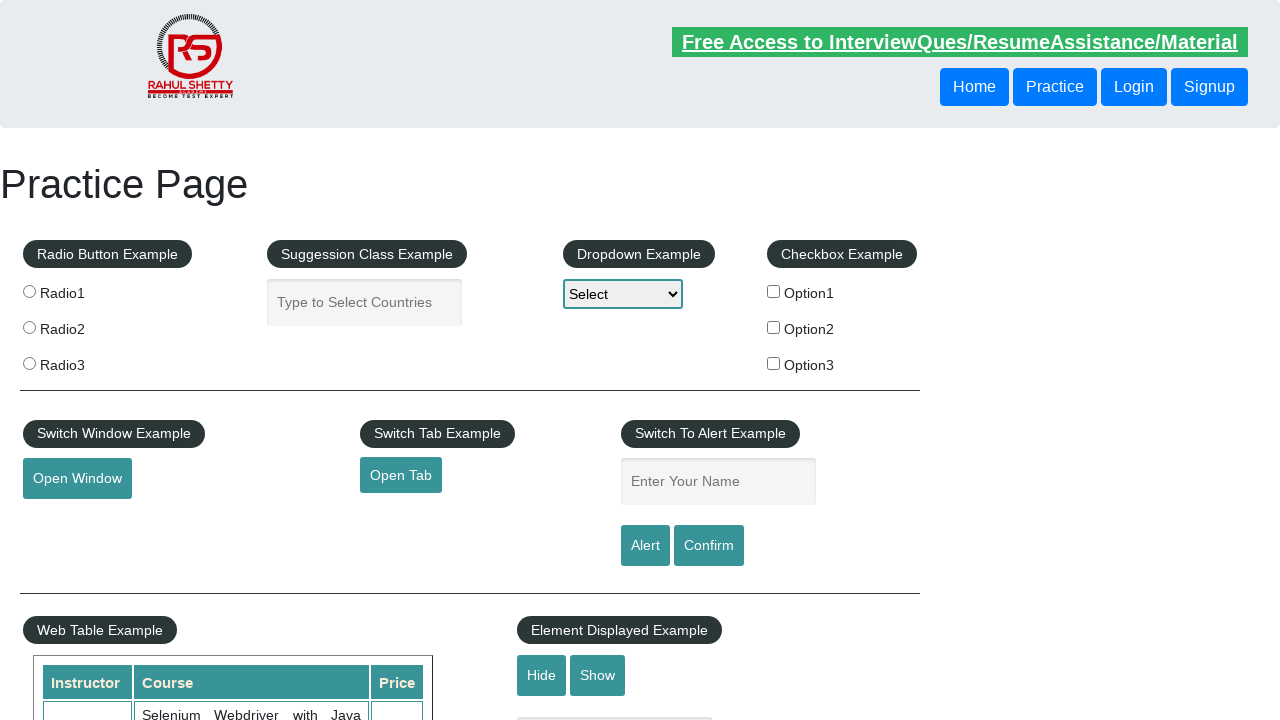

Printed first button text: Login
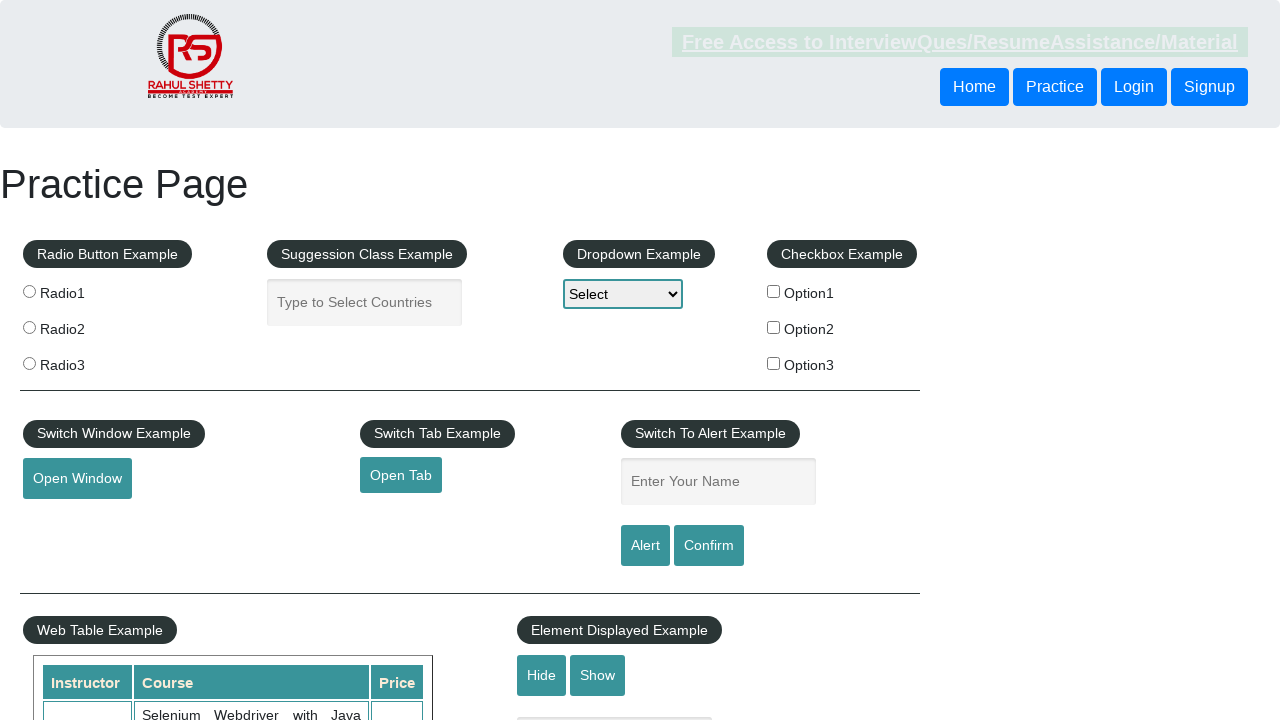

Located button using parent XPath axis and retrieved text content
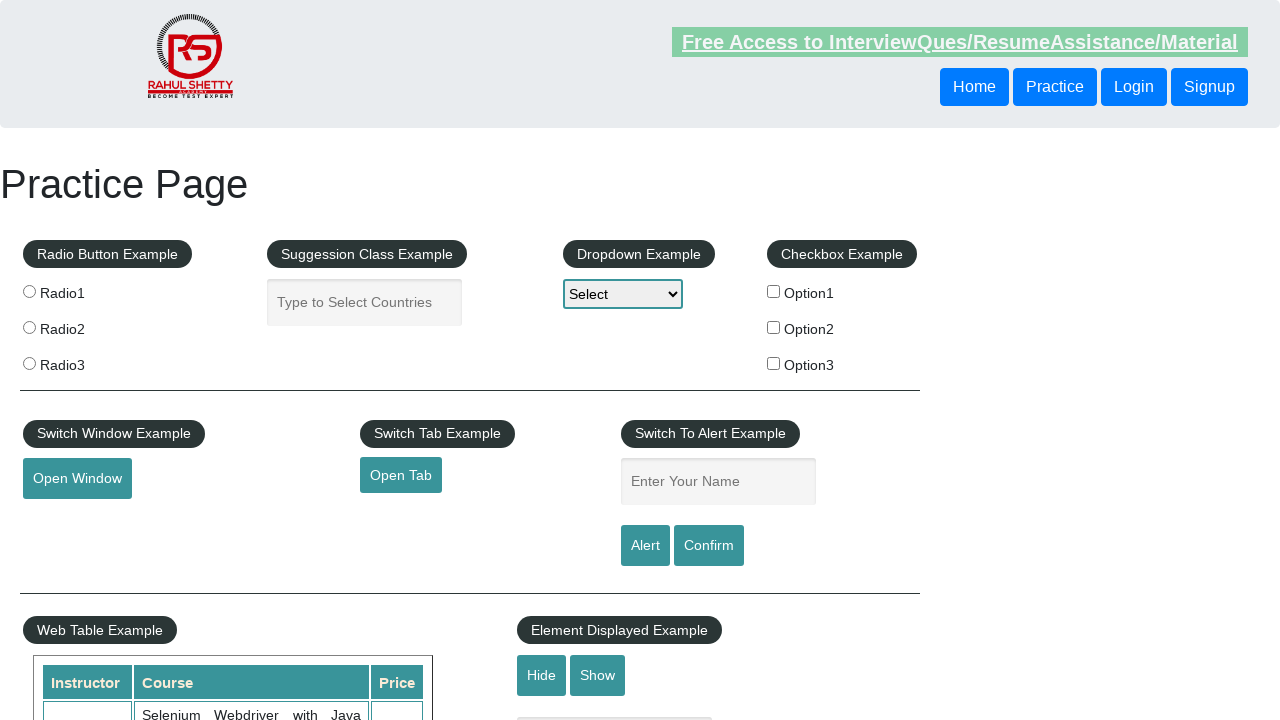

Printed second button text: Login
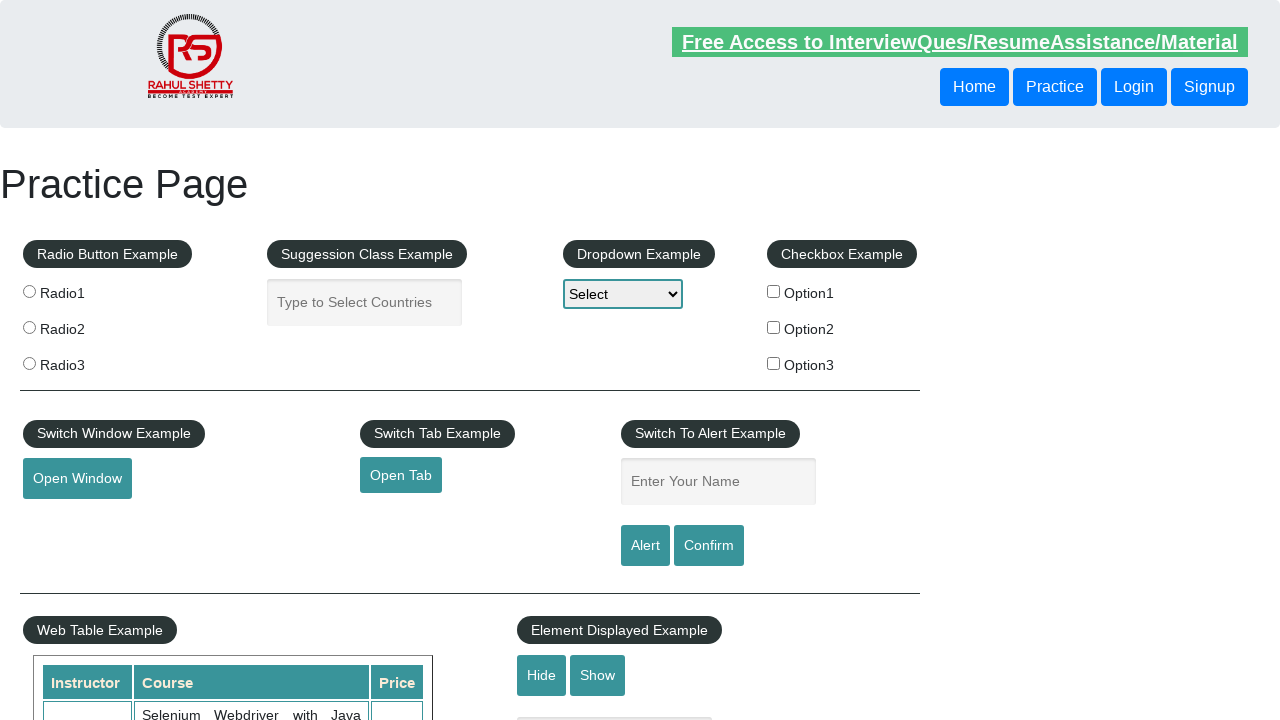

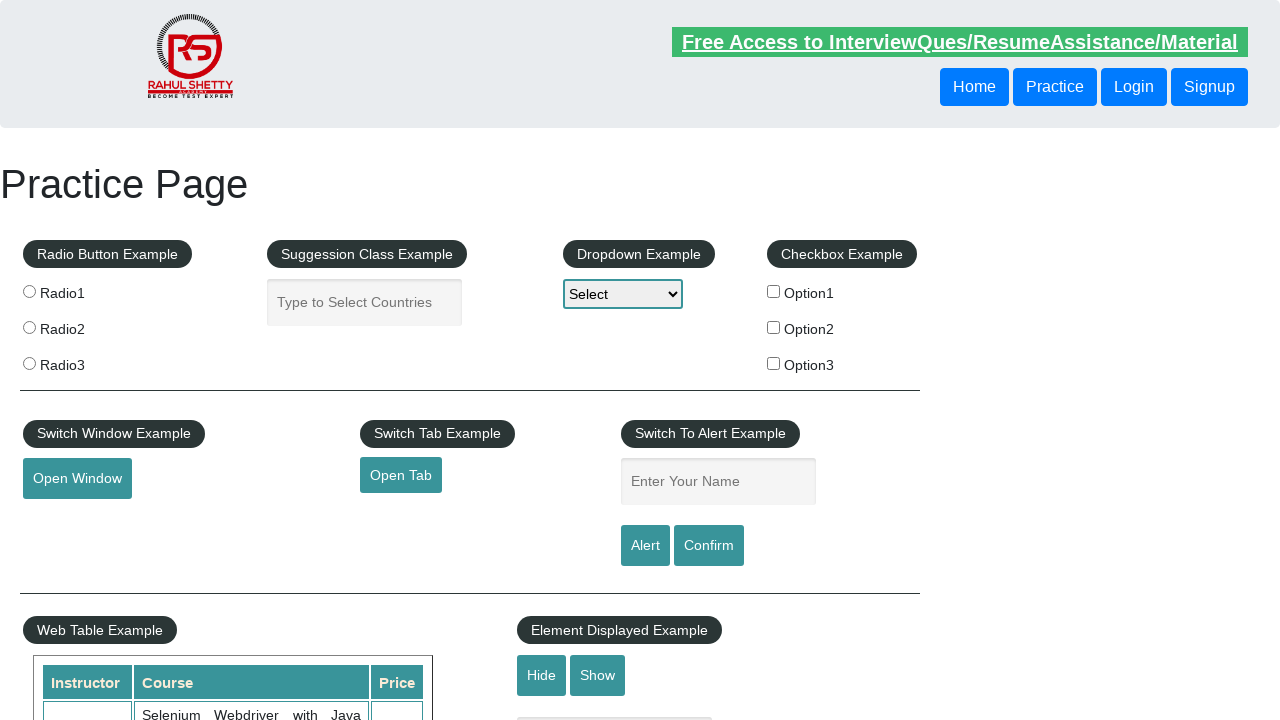